Tests a QA autotest page by filling an input field with a name and verifying that 8 buttons with class 'btn' are present on the page

Starting URL: https://erikdark.github.io/Qa_autotest_01/

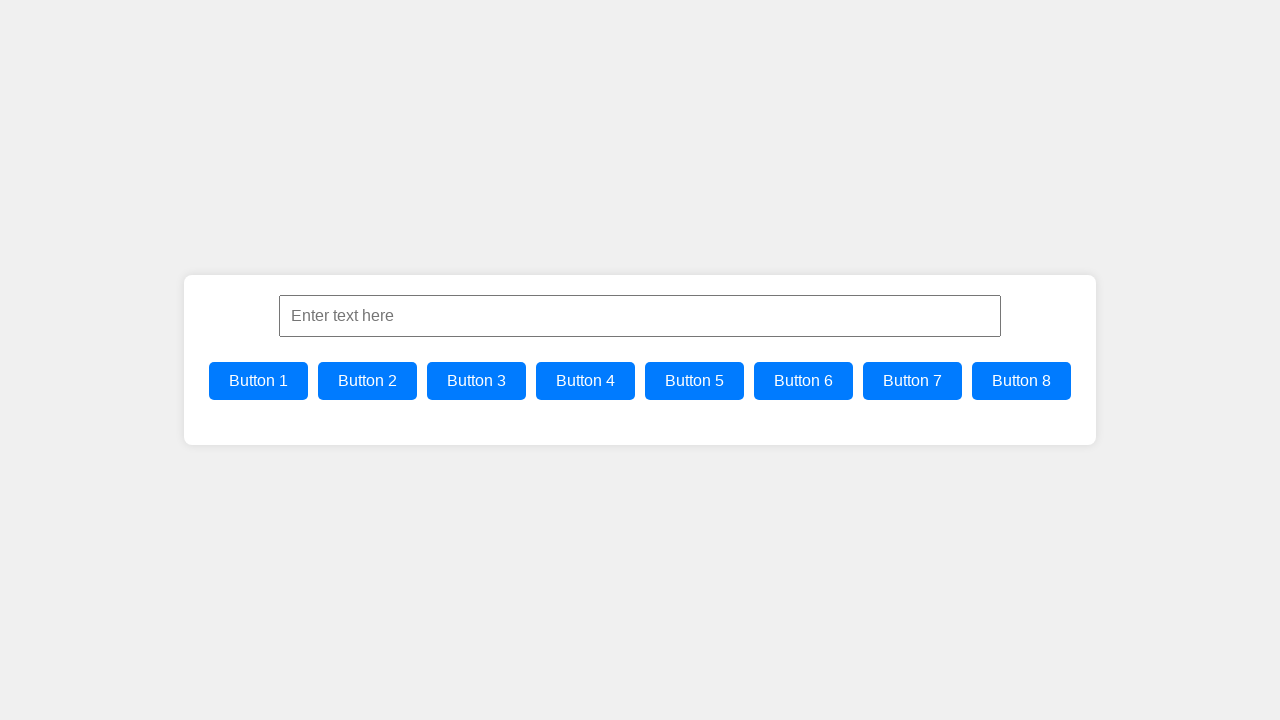

Filled input field with name 'Картман' on #inputField
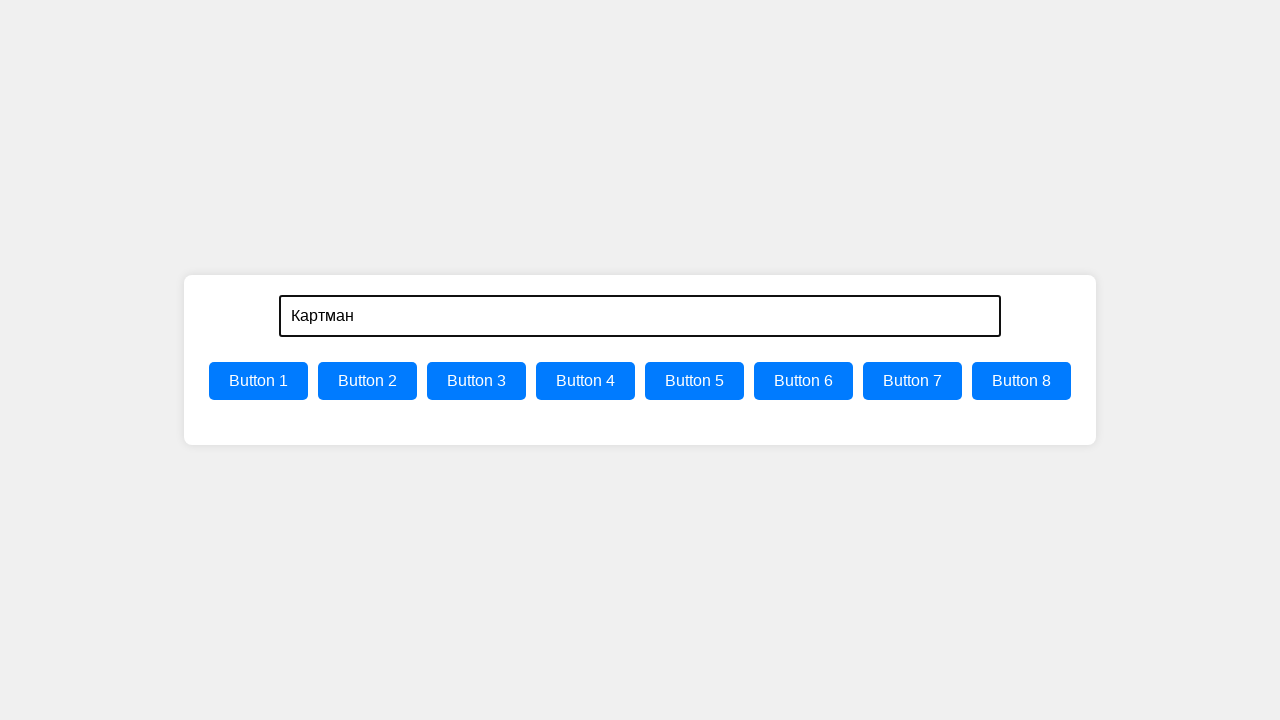

Waited for first button with class 'btn' to be present
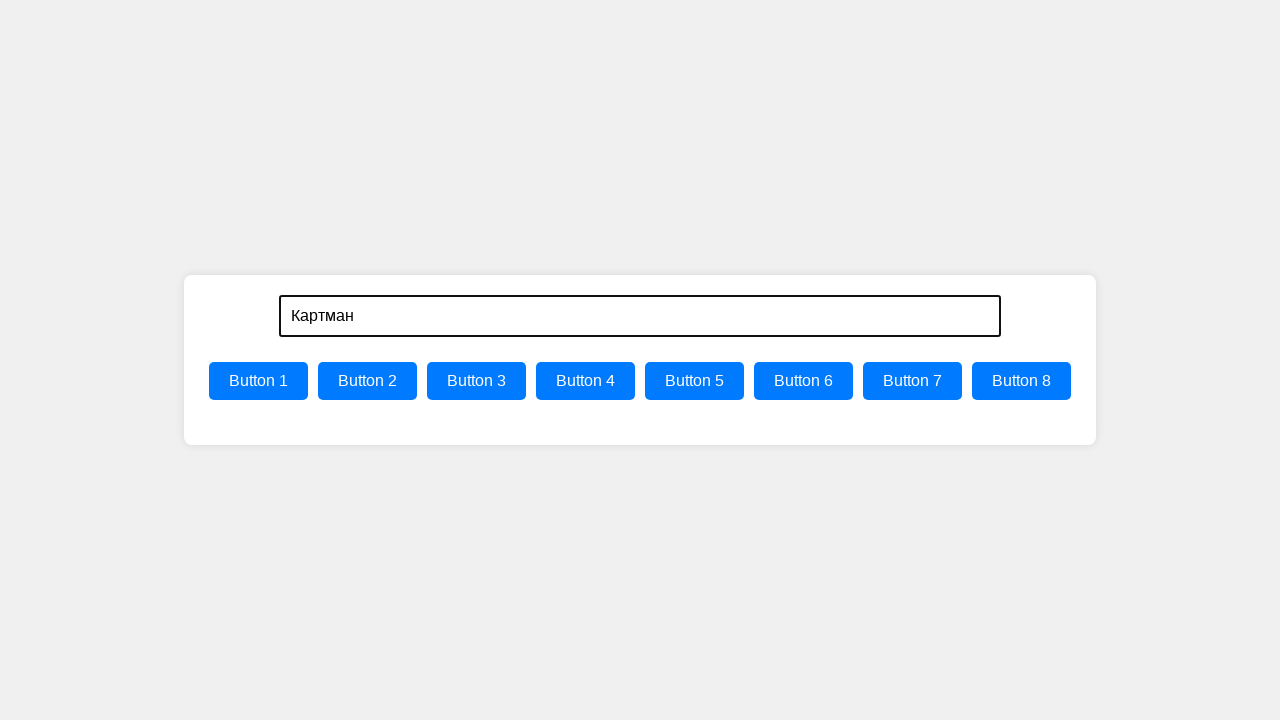

Verified that 8 buttons with class 'btn' are present on the page
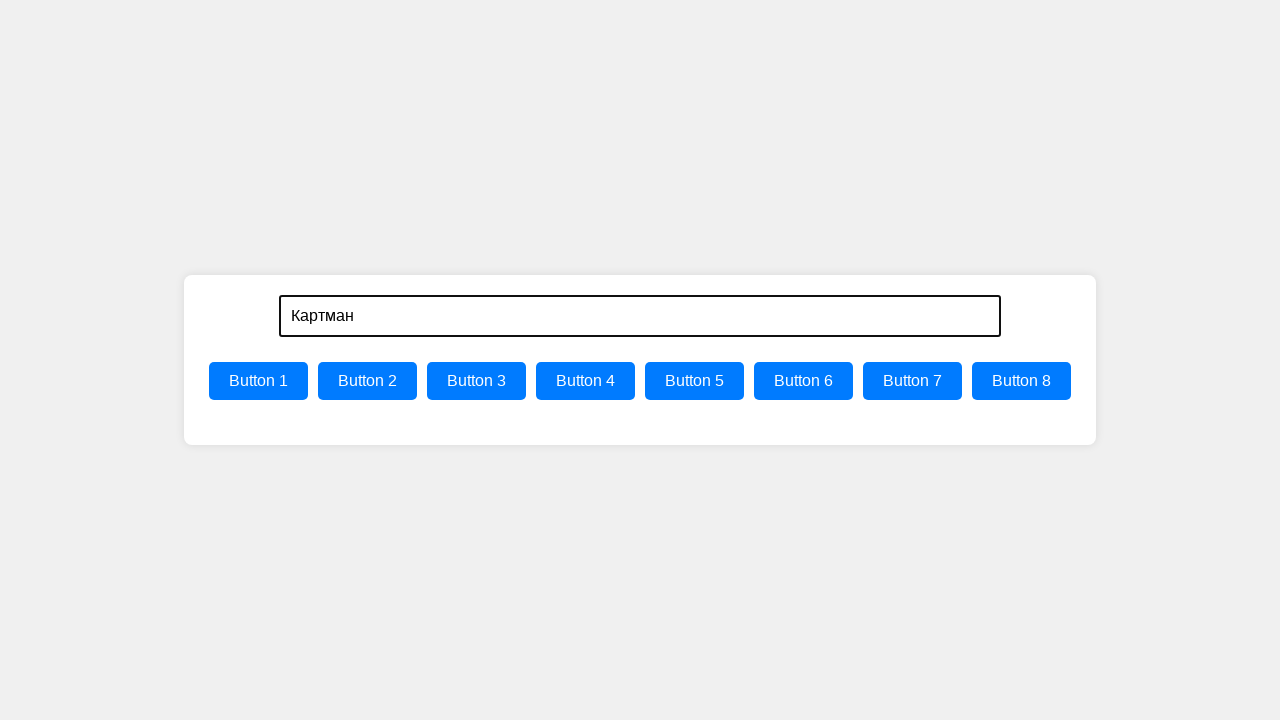

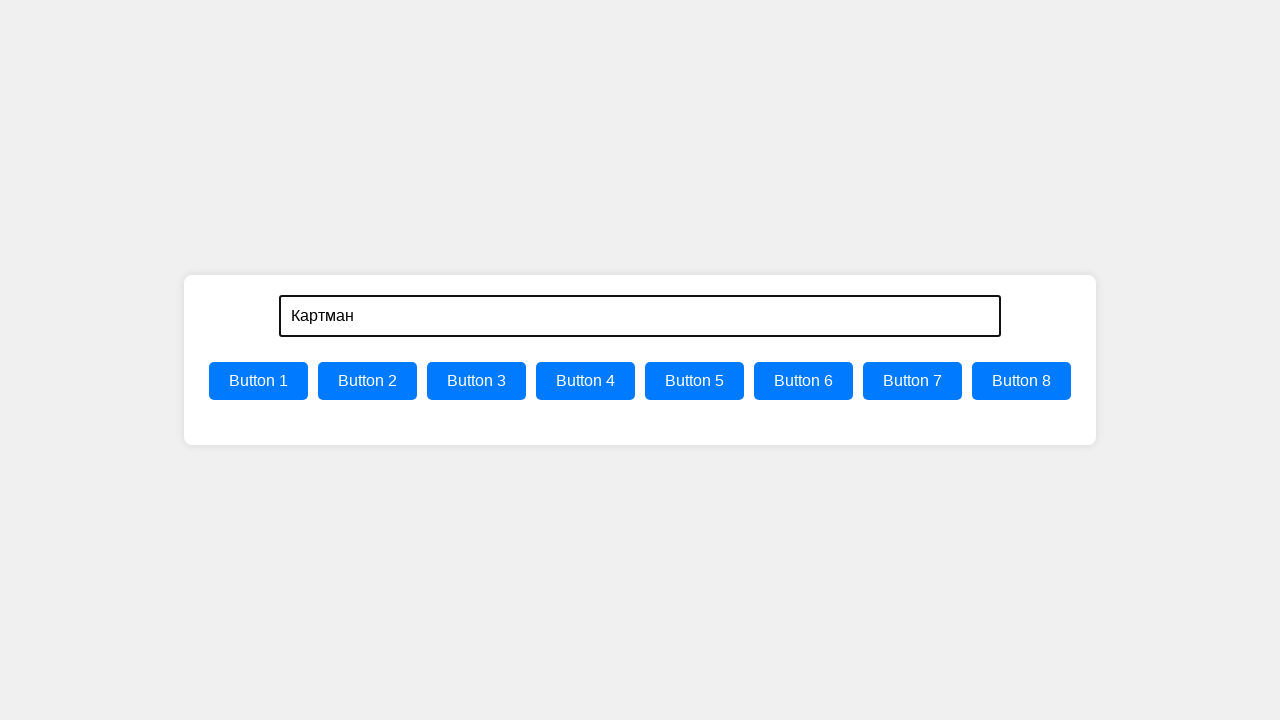